Tests auto-suggestive dropdown functionality by typing a partial country name and selecting the matching option from the suggestions

Starting URL: https://rahulshettyacademy.com/dropdownsPractise/

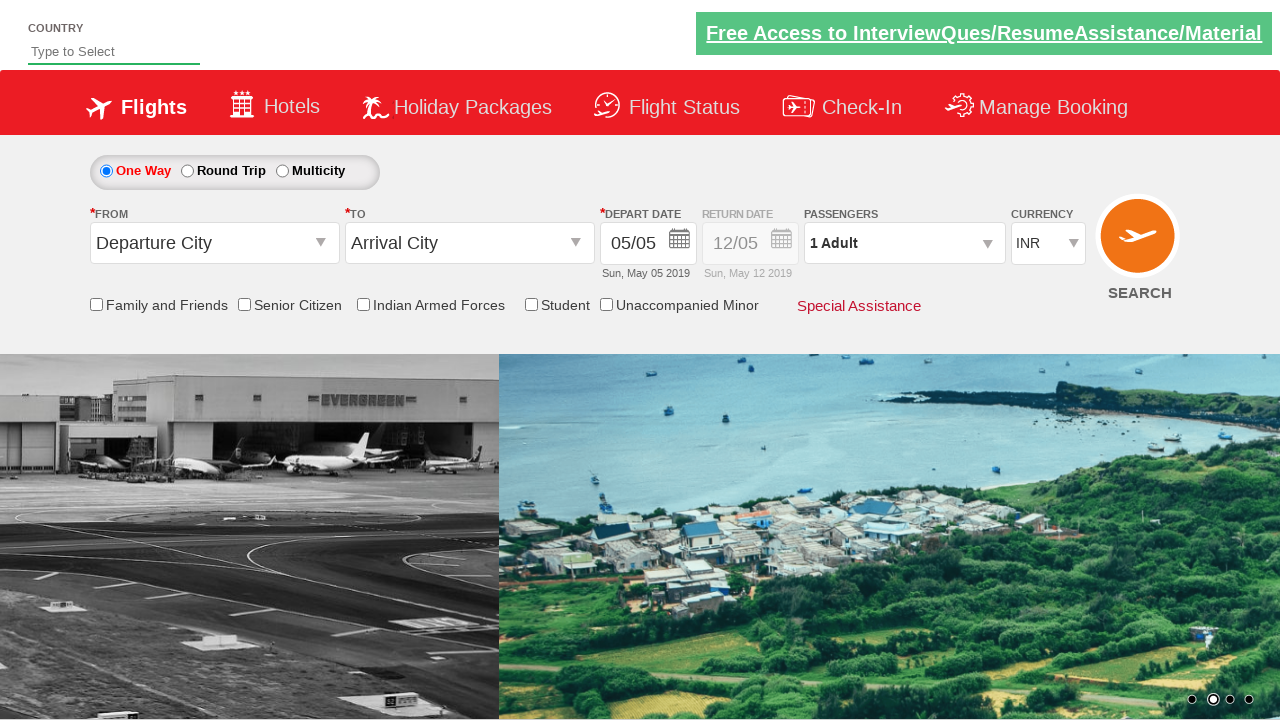

Navigated to dropdown practice page
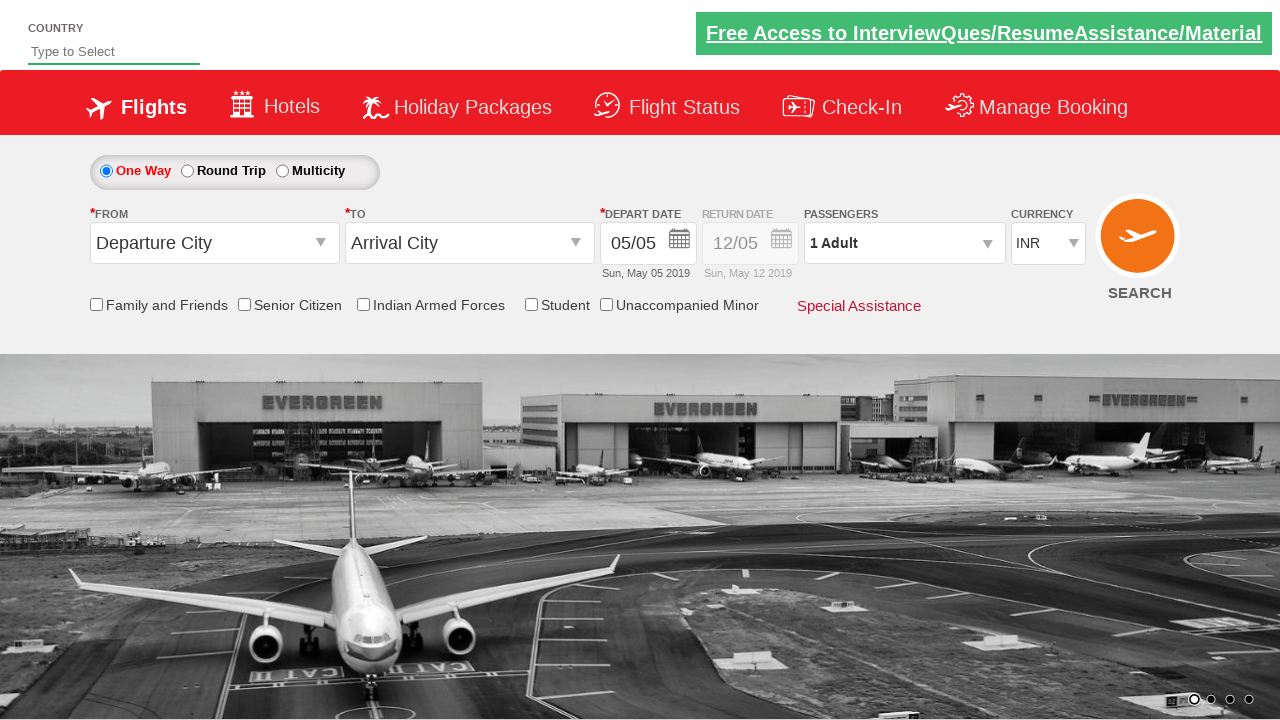

Typed 'ind' in autosuggest field to trigger dropdown on #autosuggest
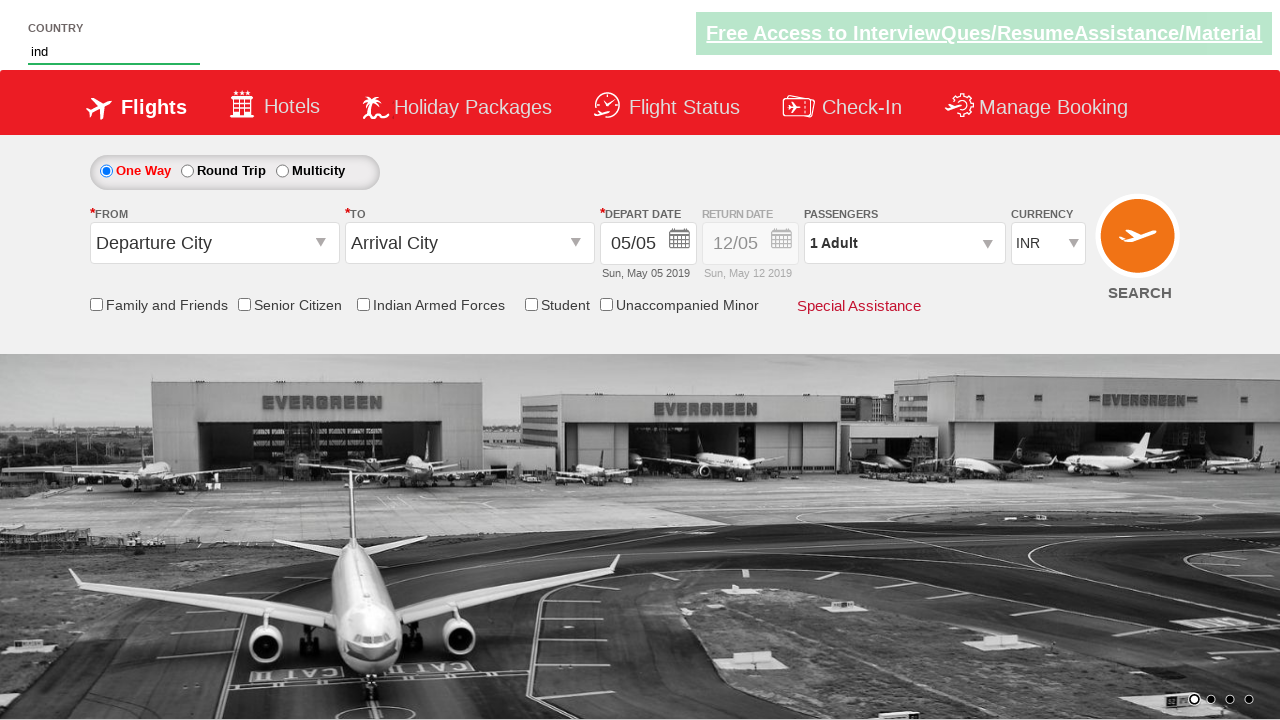

Auto-suggestive dropdown appeared with matching options
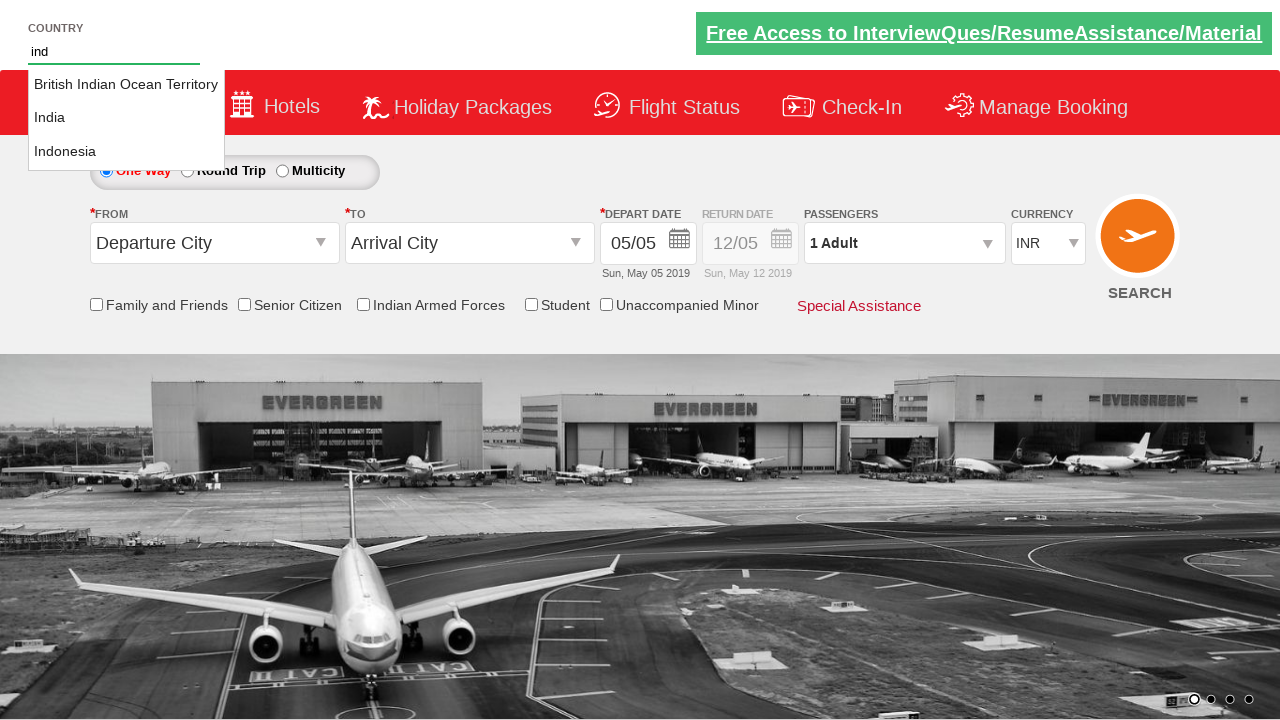

Selected 'India' from the auto-suggestive dropdown at (126, 118) on li.ui-menu-item a:text-is('India')
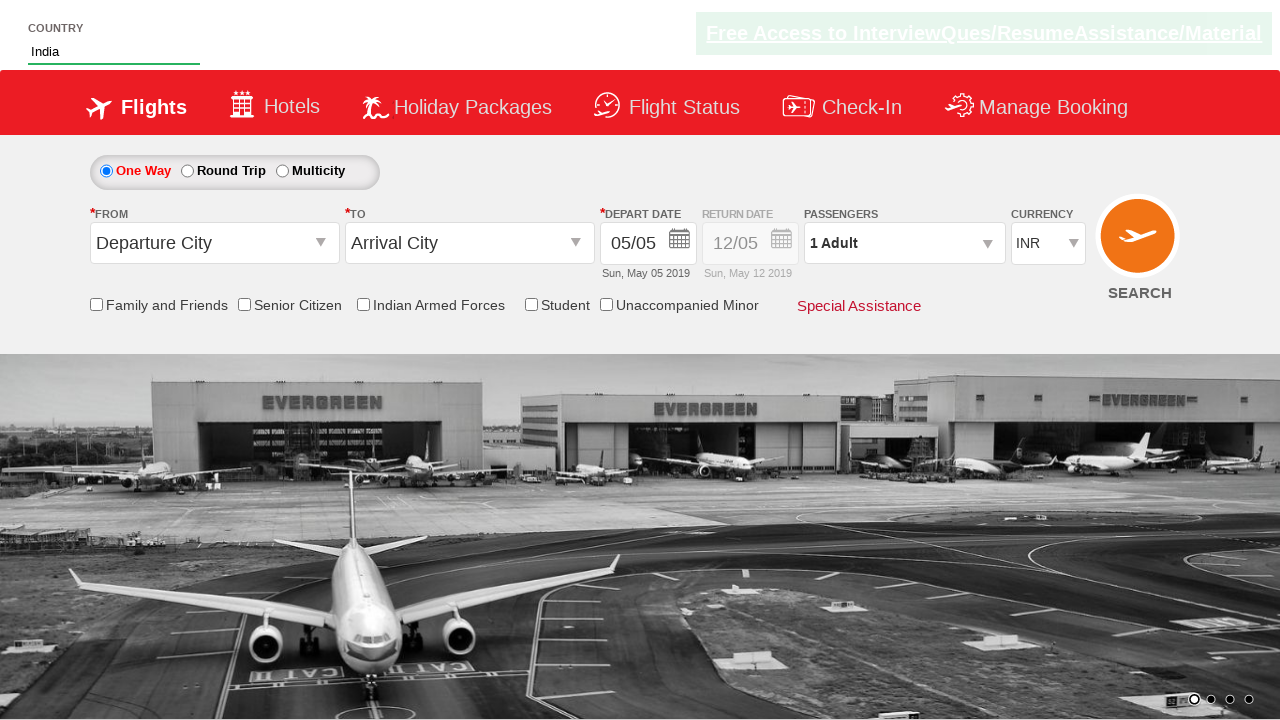

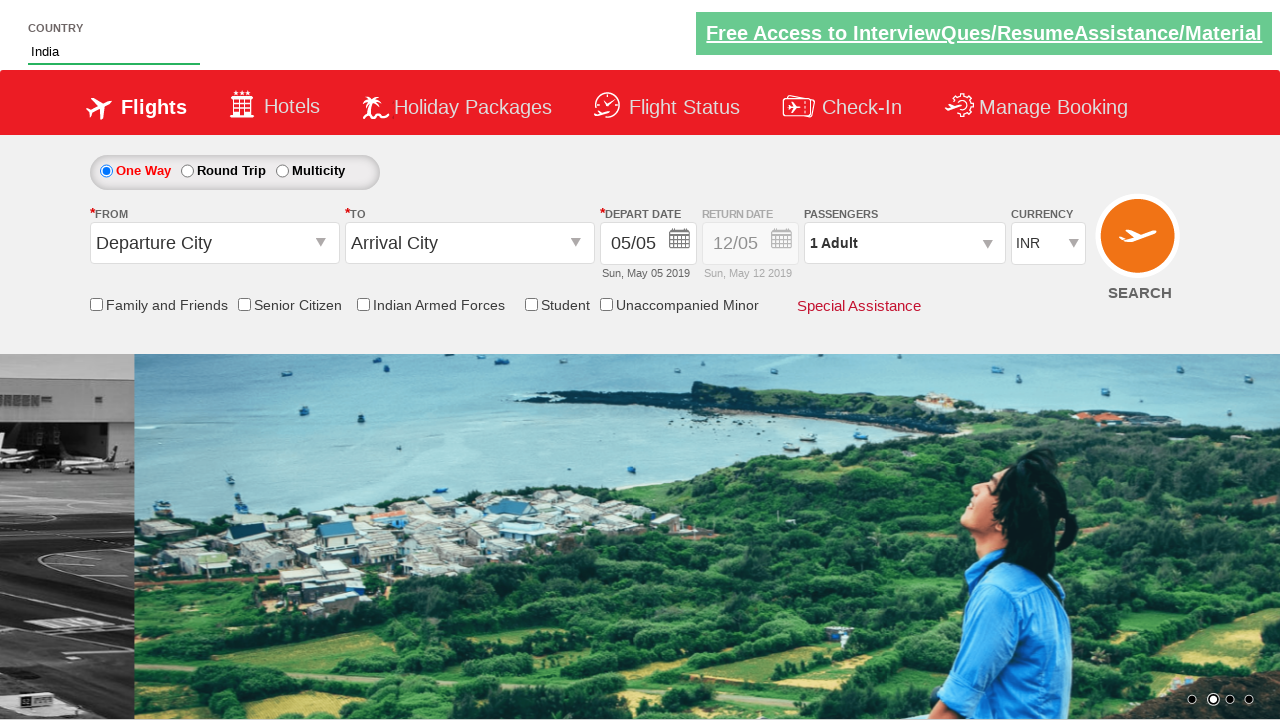